Tests the Python.org search functionality by entering "pycon" in the search field and submitting the search

Starting URL: http://www.python.org

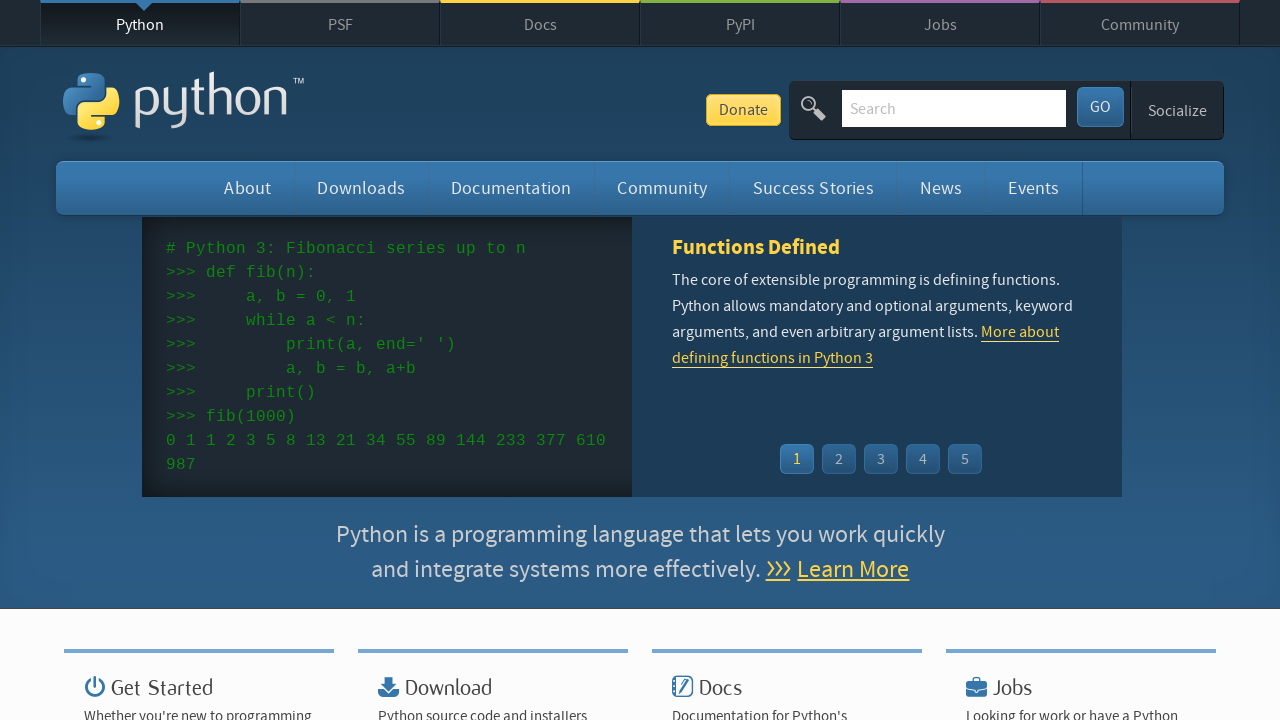

Filled search field with 'pycon' on input[name='q']
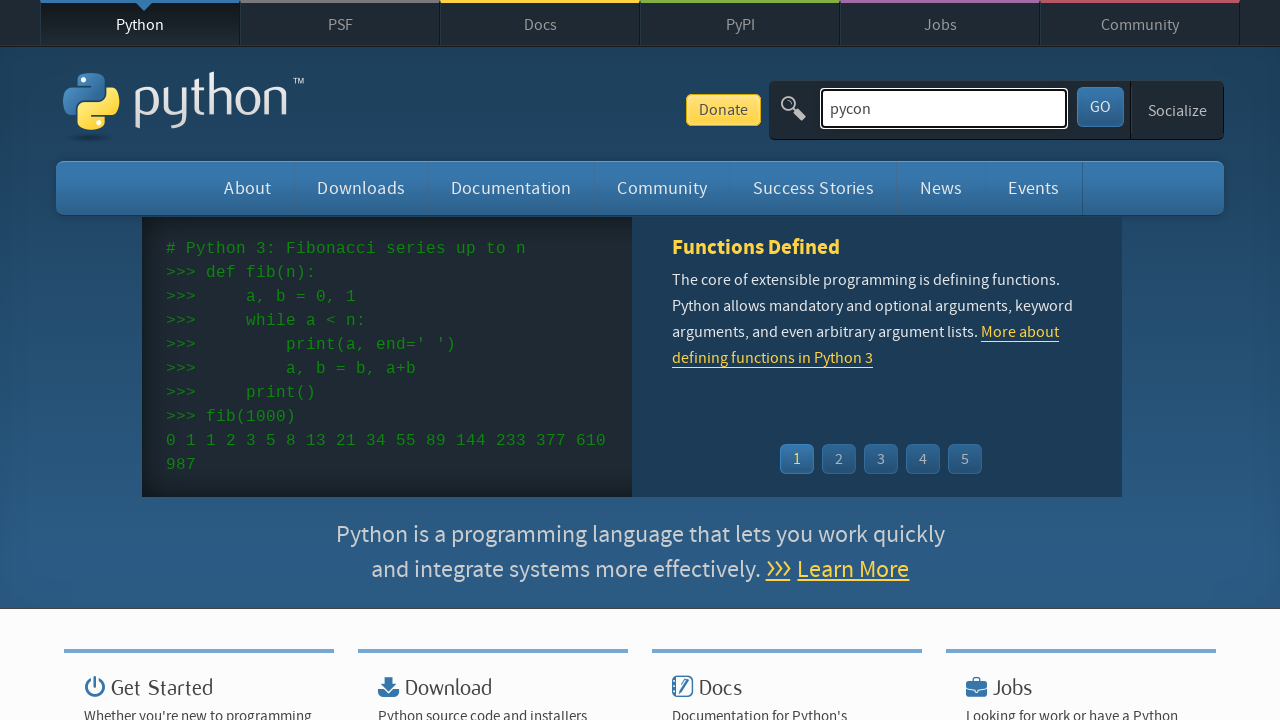

Pressed Enter to submit search query on input[name='q']
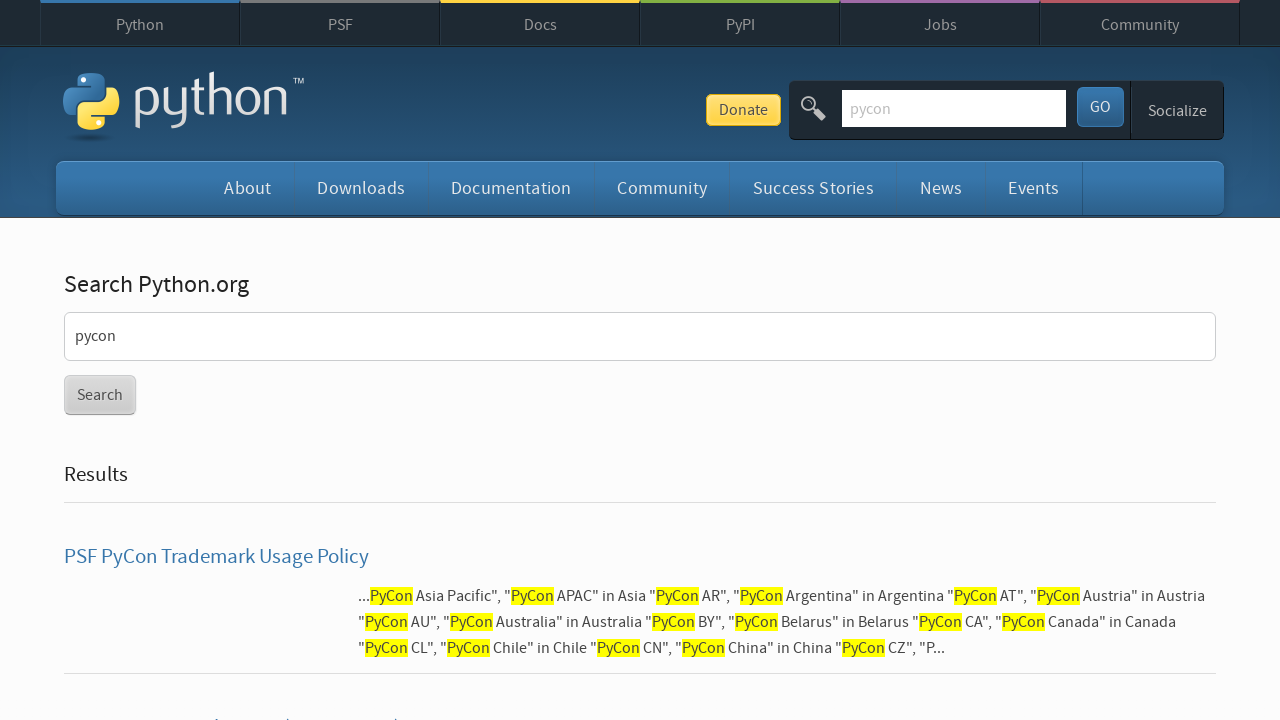

Search results page loaded
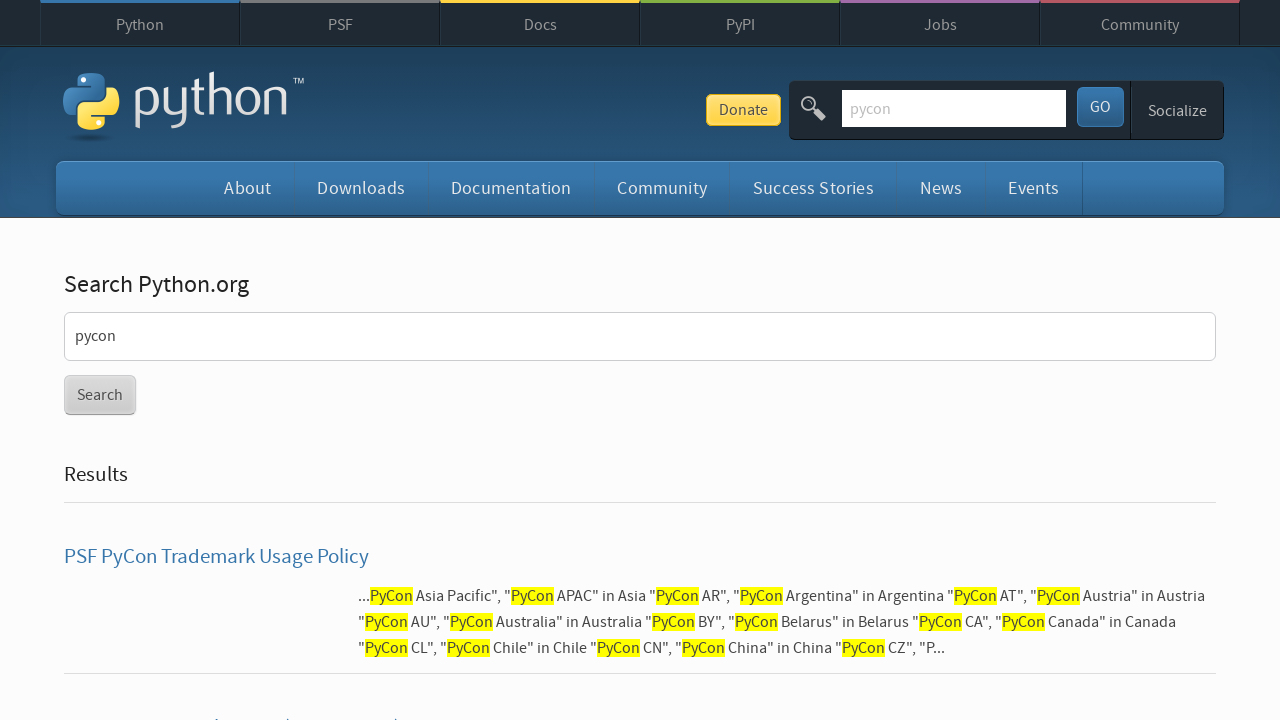

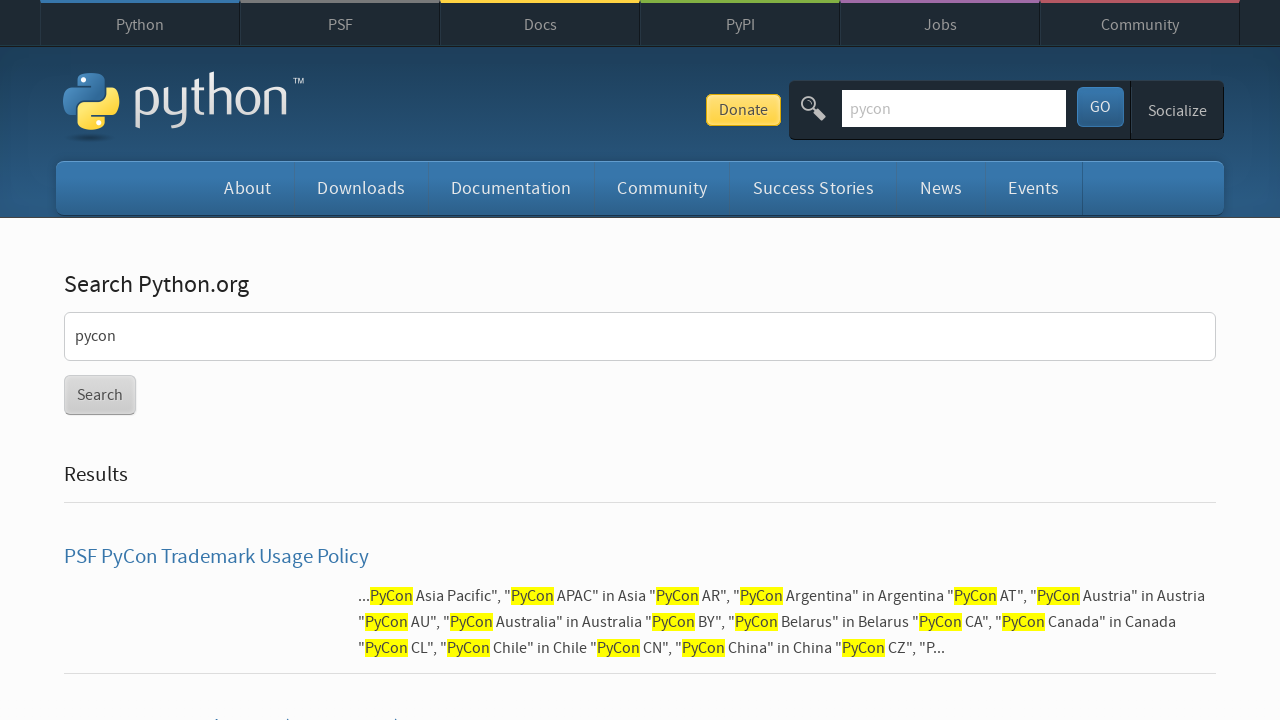